Tests multiple window handling by clicking a link that opens a new window and verifying both window titles

Starting URL: http://the-internet.herokuapp.com/windows

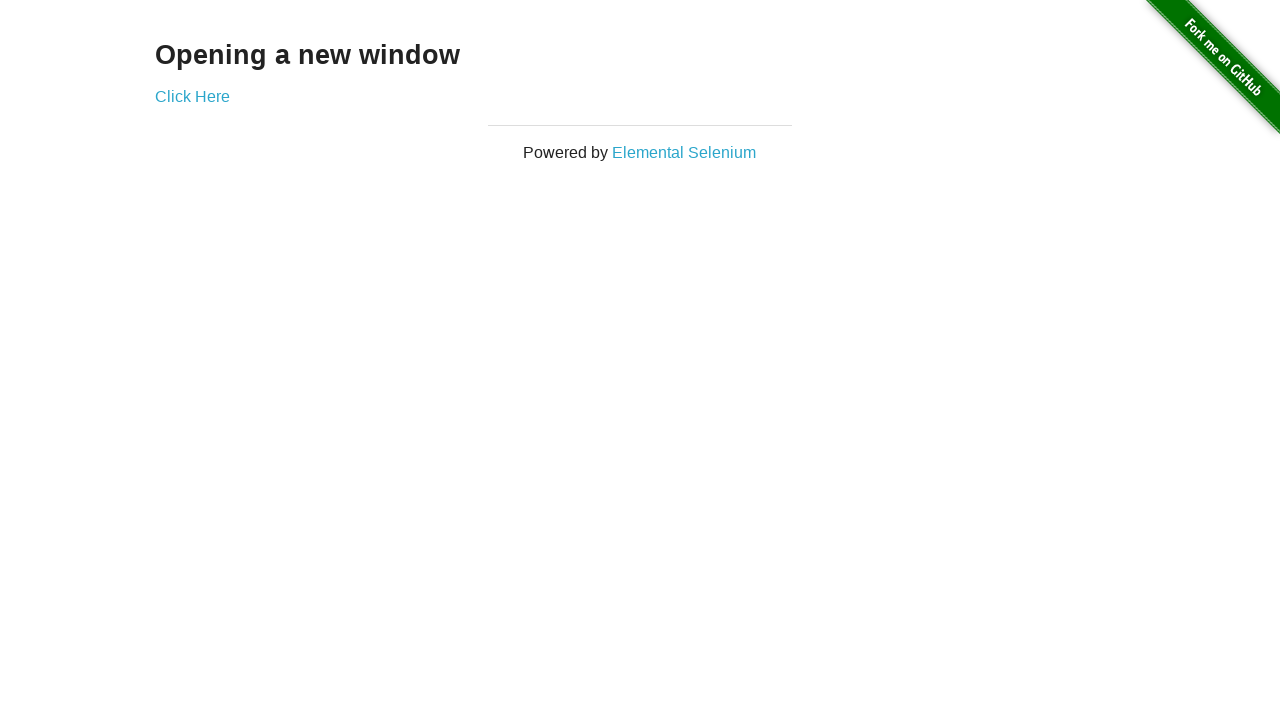

Clicked link to open new window at (192, 96) on .example a
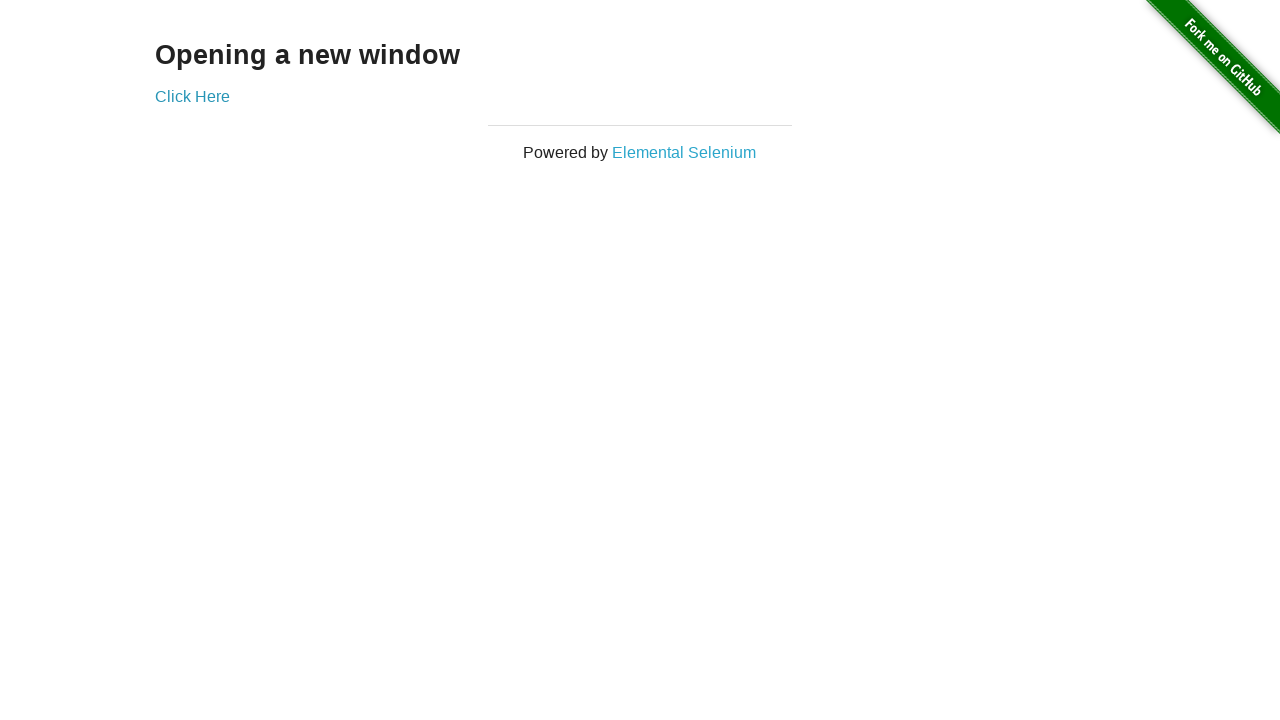

New window opened and captured
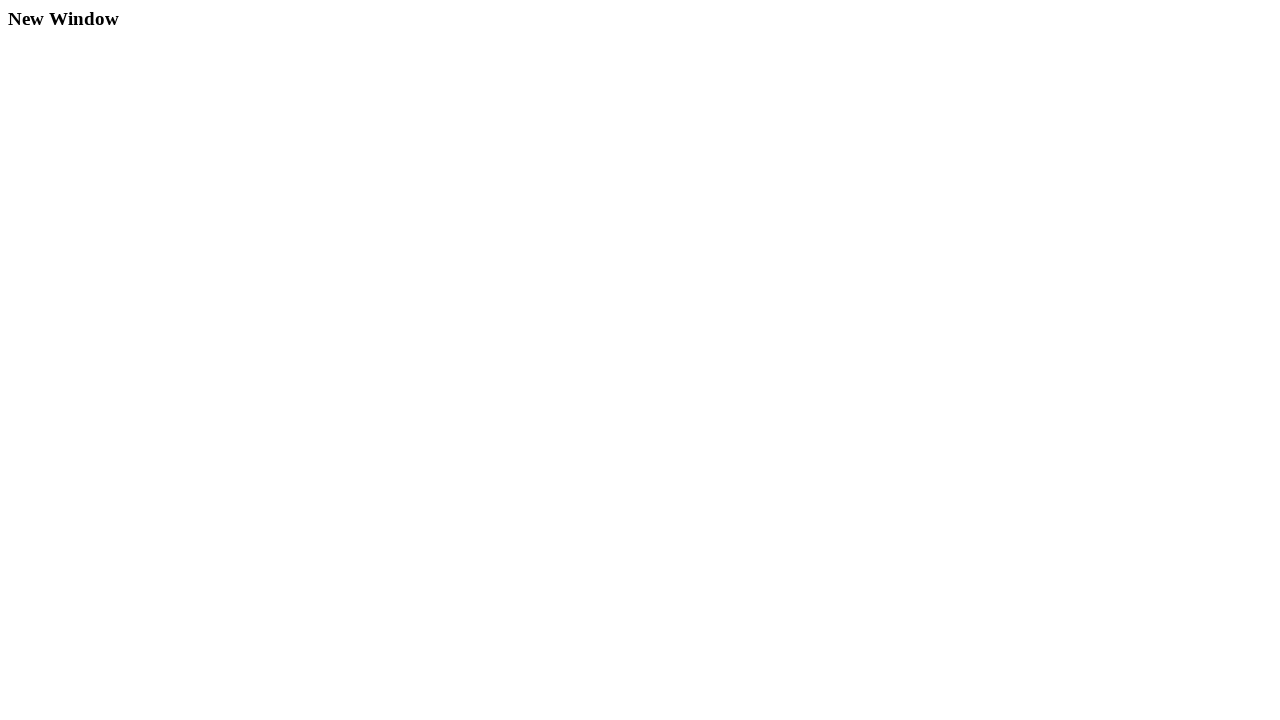

Verified original window title is not 'New Window'
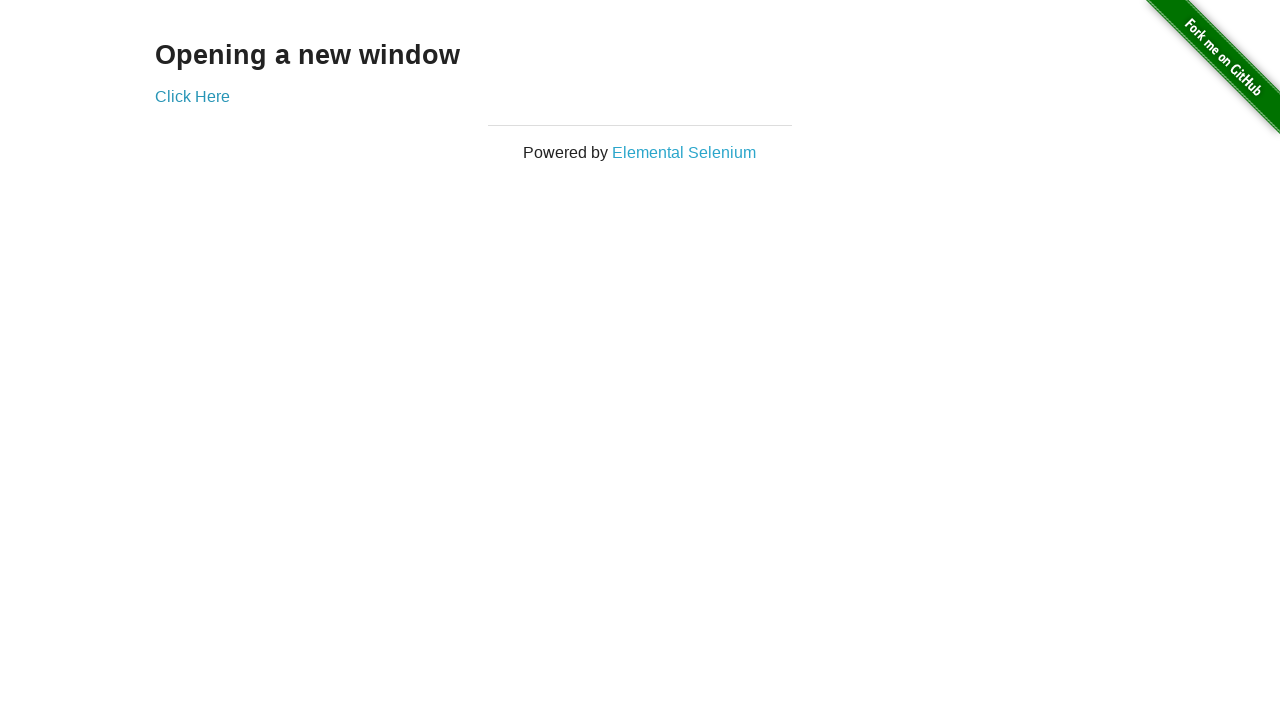

New window page fully loaded
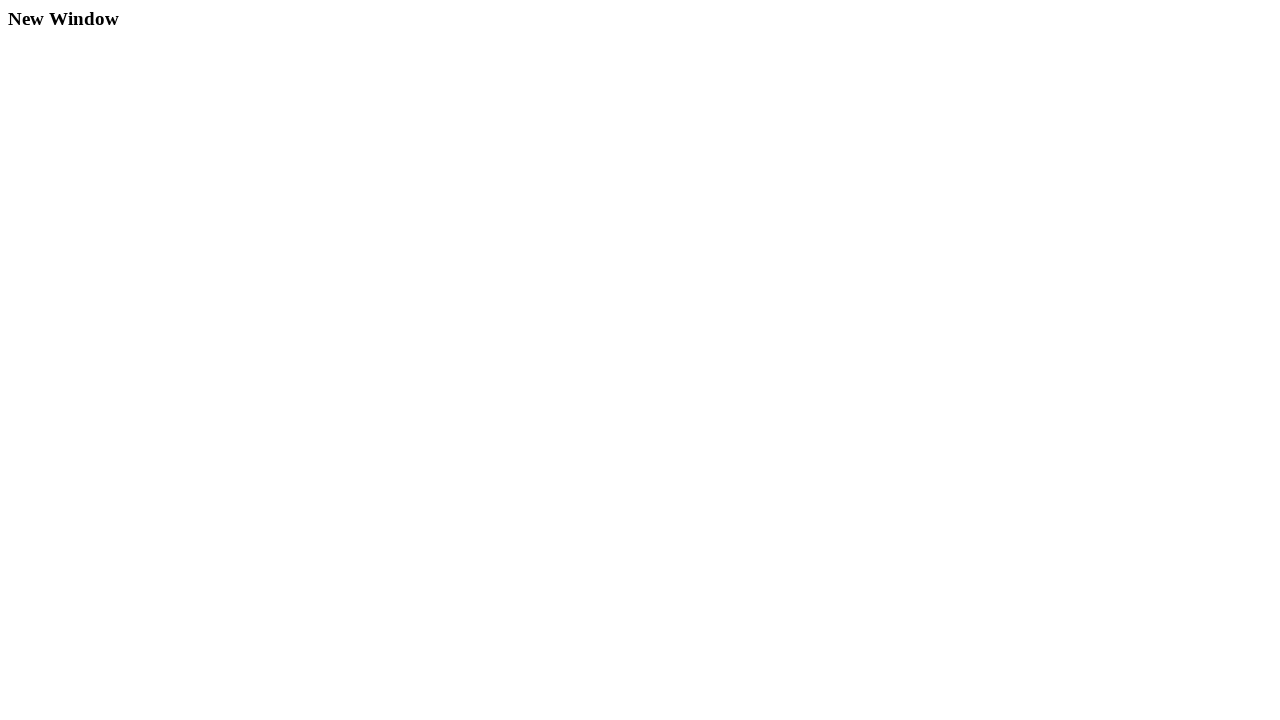

Verified new window title is 'New Window'
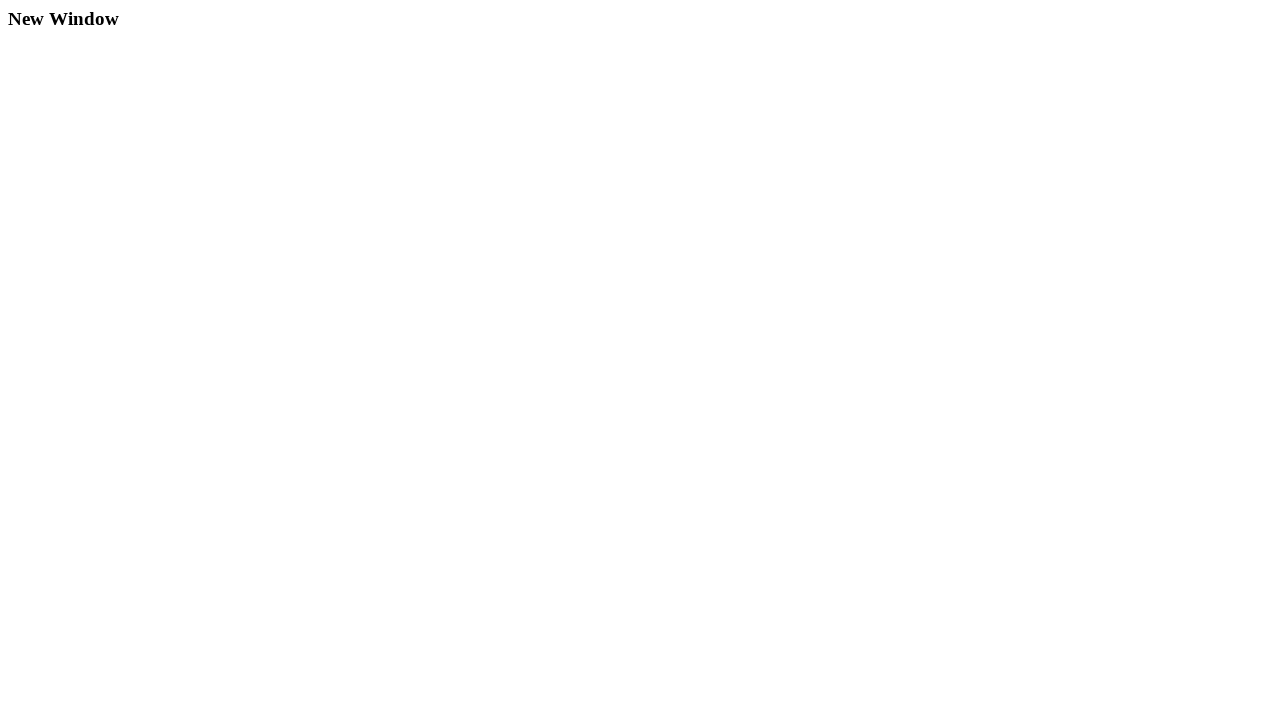

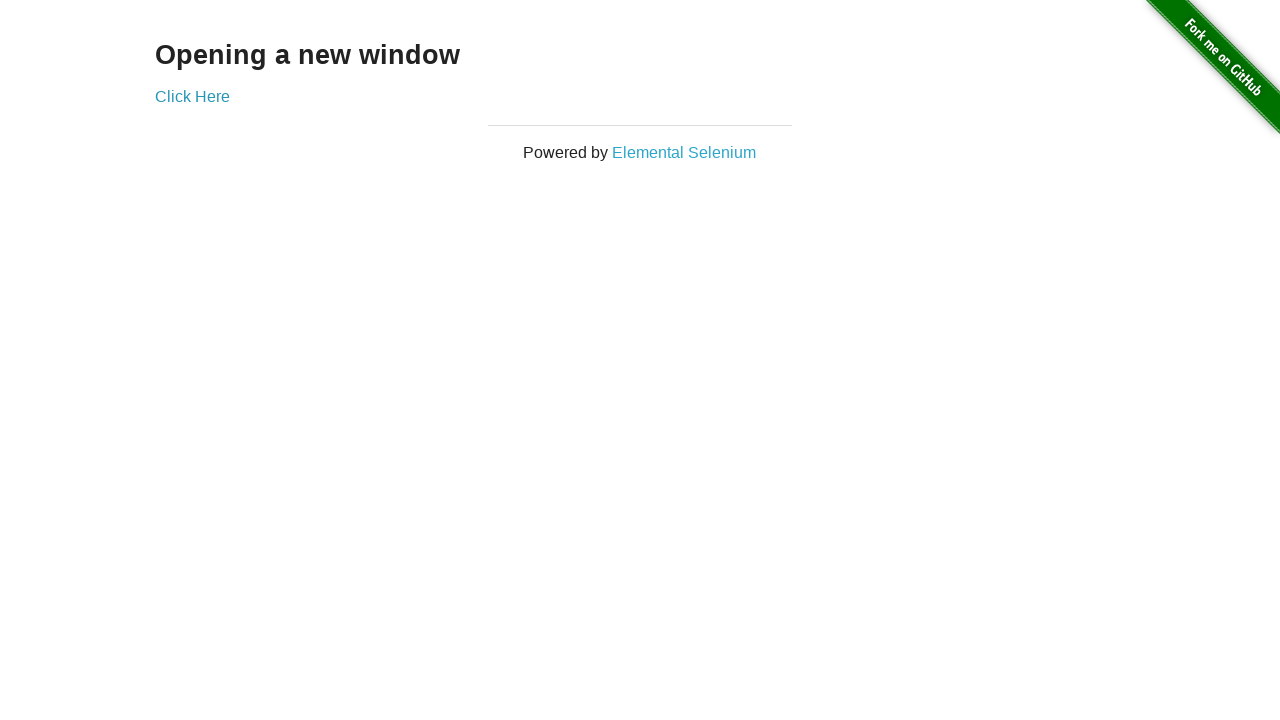